Tests dismissing a JavaScript confirm dialog by clicking the second button and verifying the cancel result

Starting URL: https://the-internet.herokuapp.com/javascript_alerts

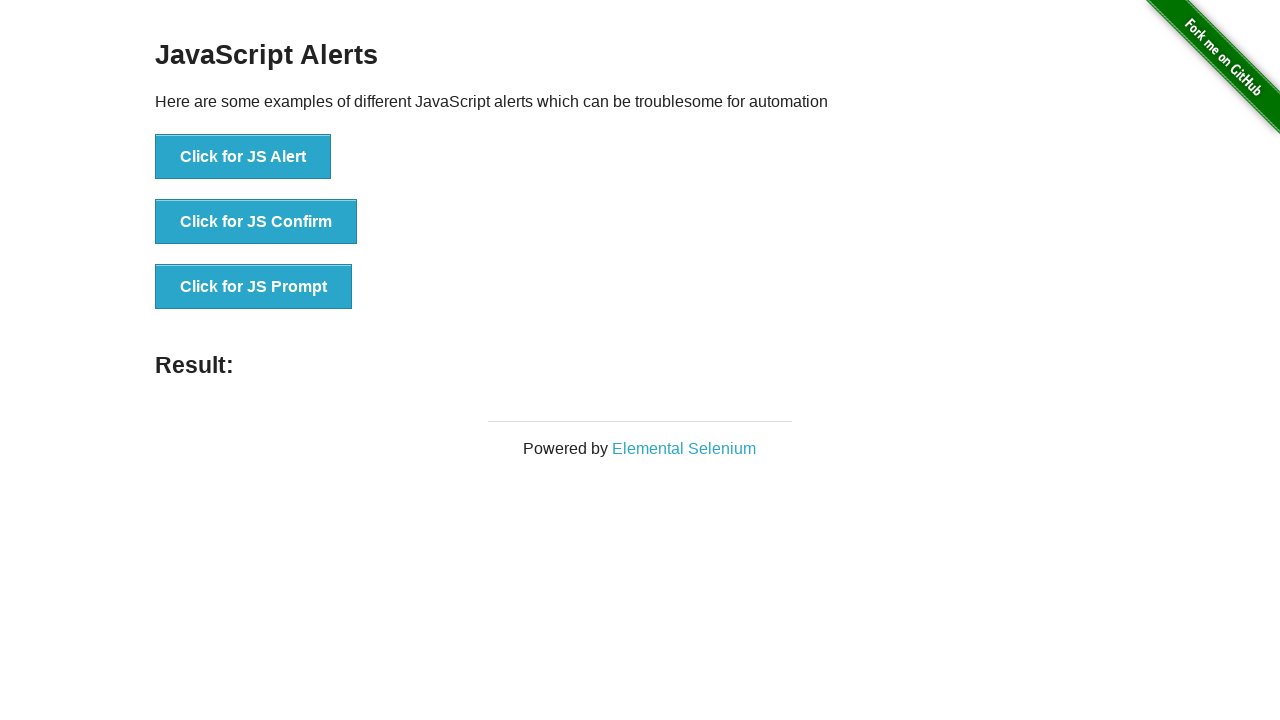

Navigated to JavaScript alerts test page
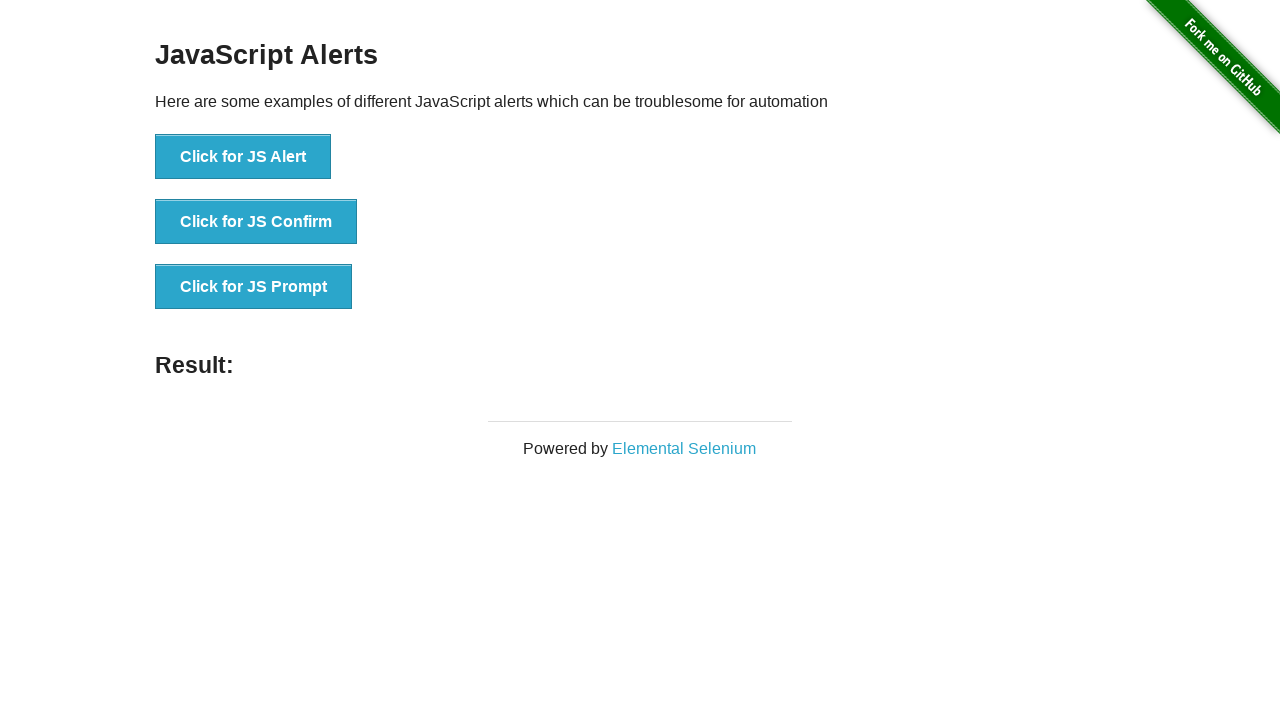

Clicked the 'Click for JS Confirm' button at (256, 222) on text='Click for JS Confirm'
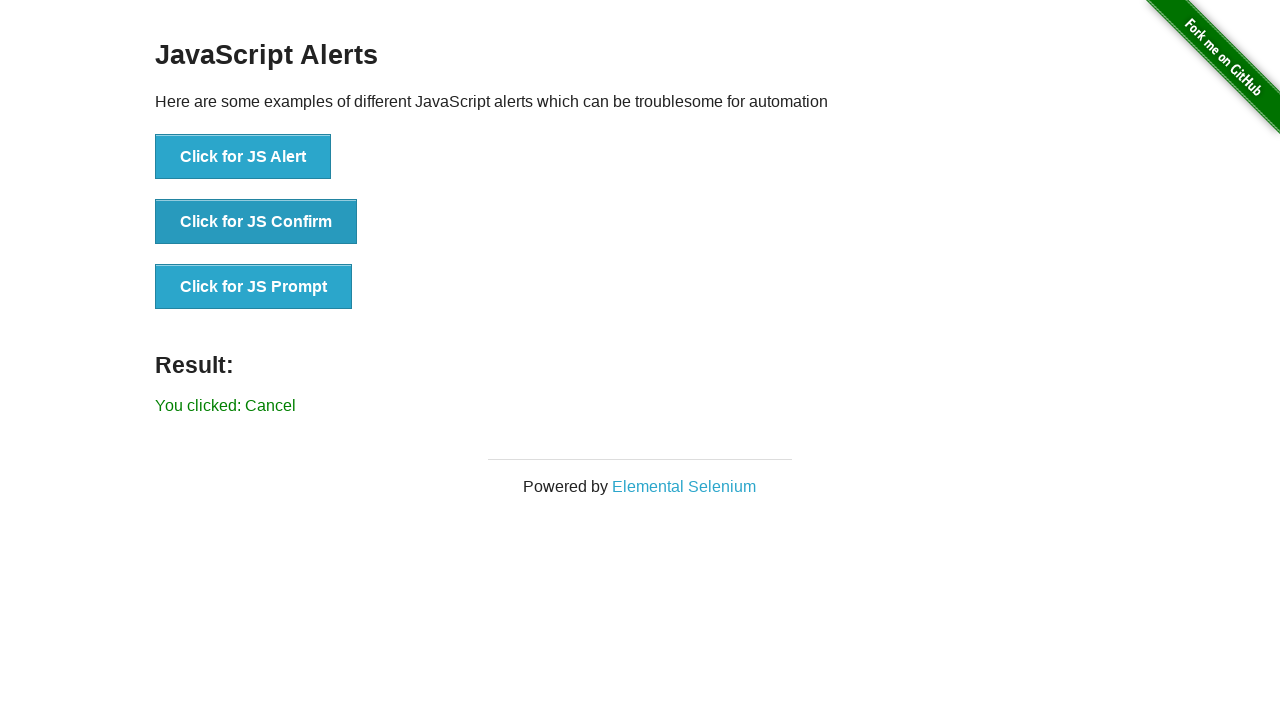

Set up dialog handler to dismiss the confirm dialog
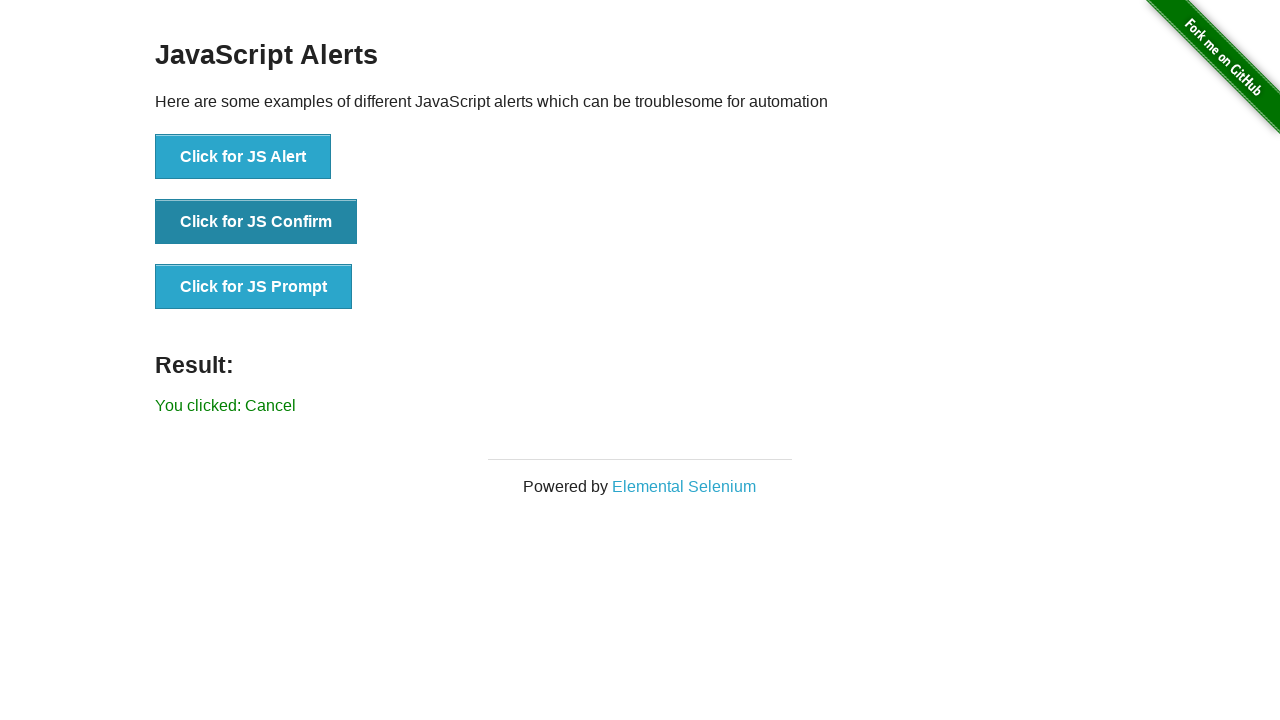

Located the result element showing 'You clicked: Cancel'
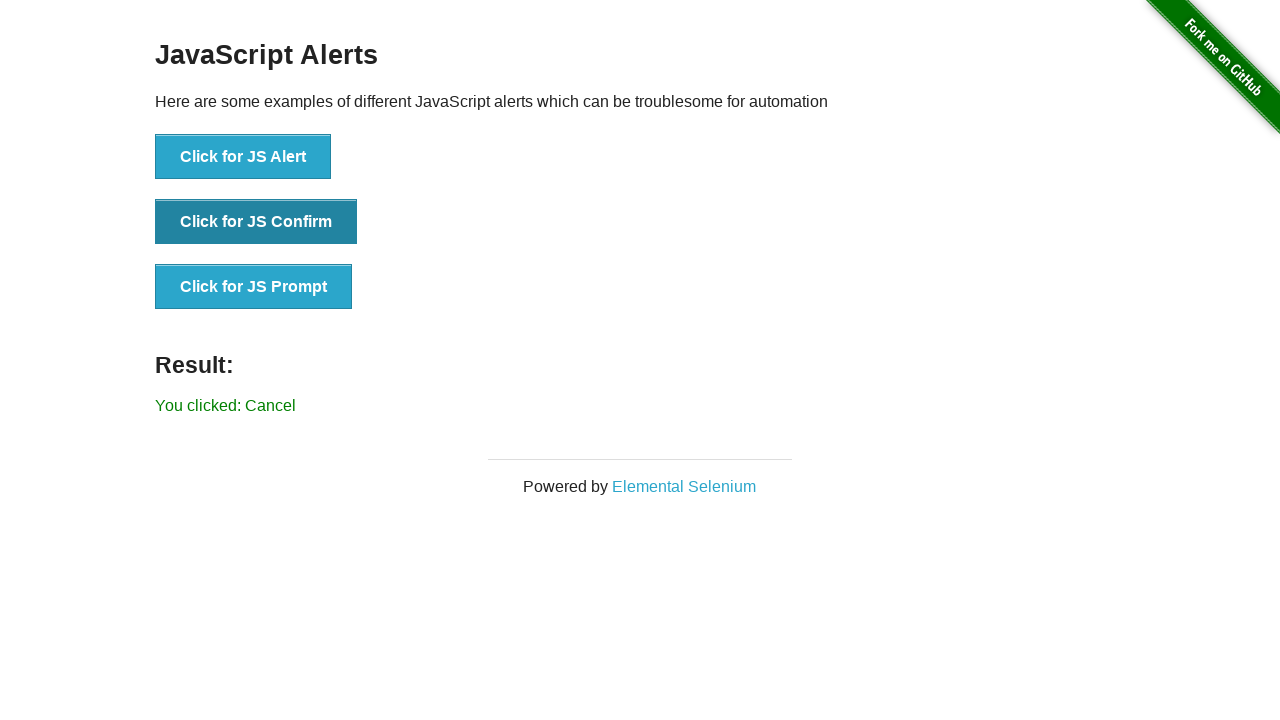

Verified that the cancel result message is visible
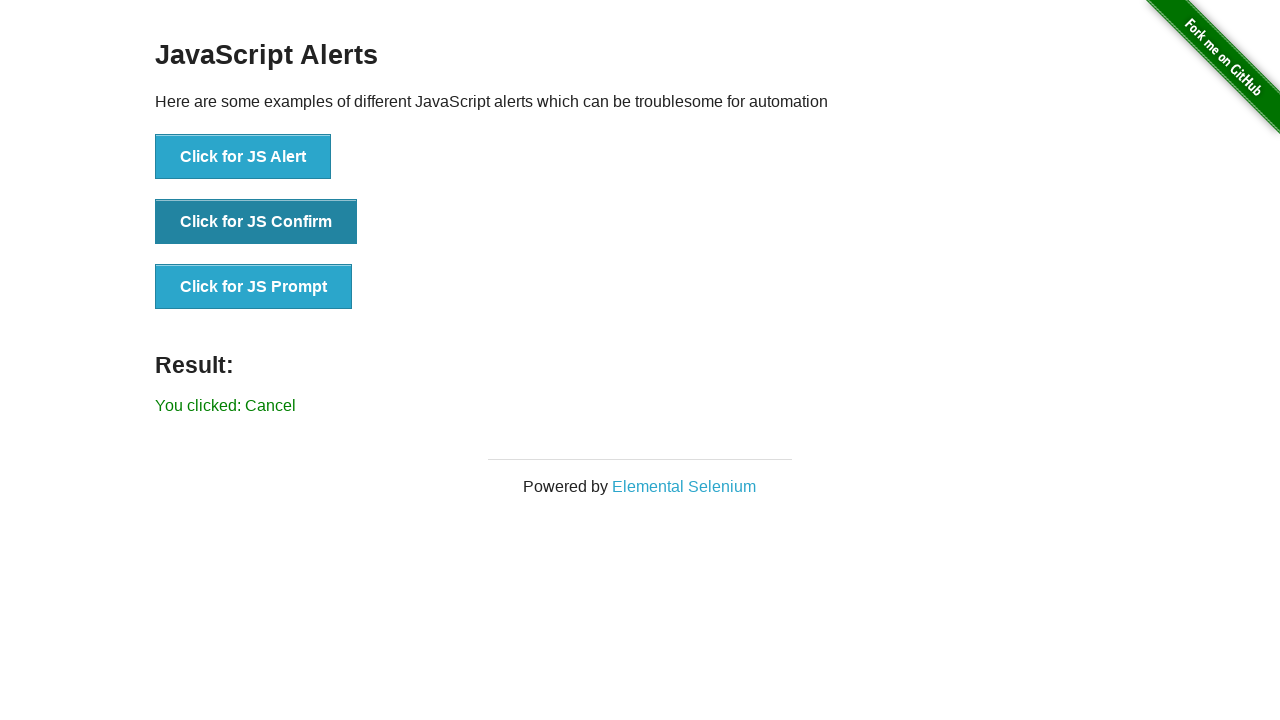

Verified that the result text does not contain 'successfuly'
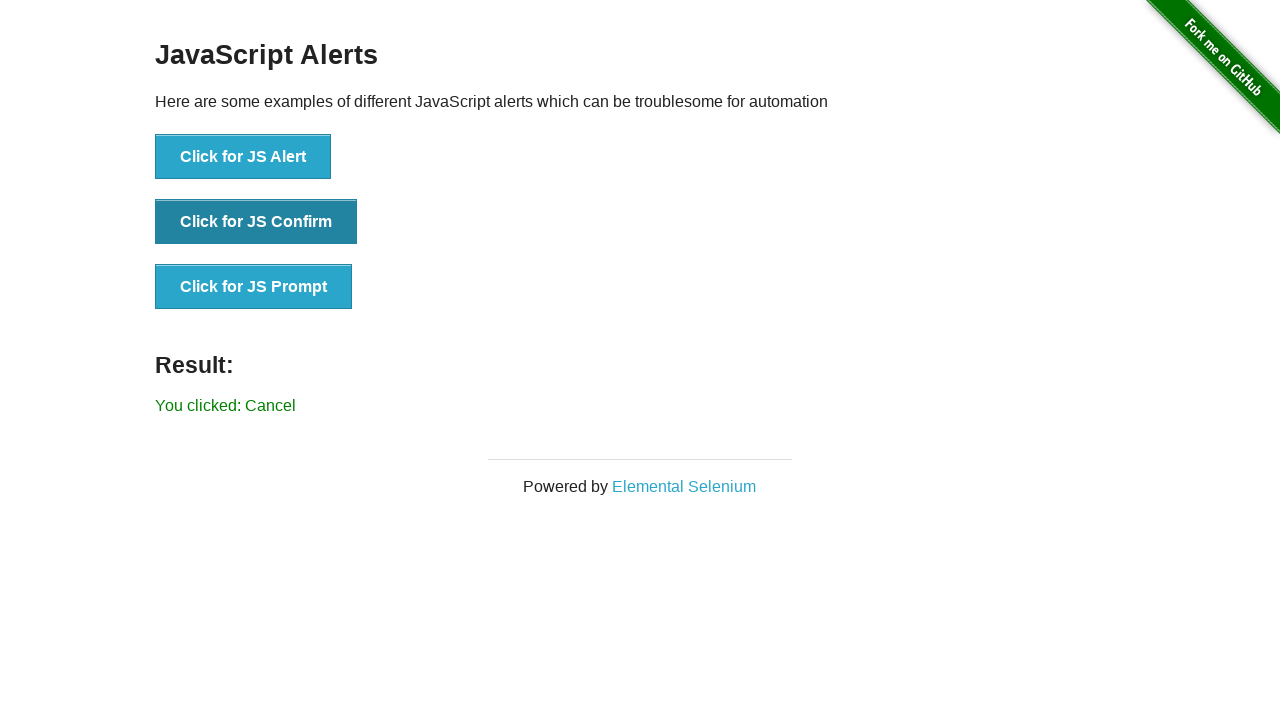

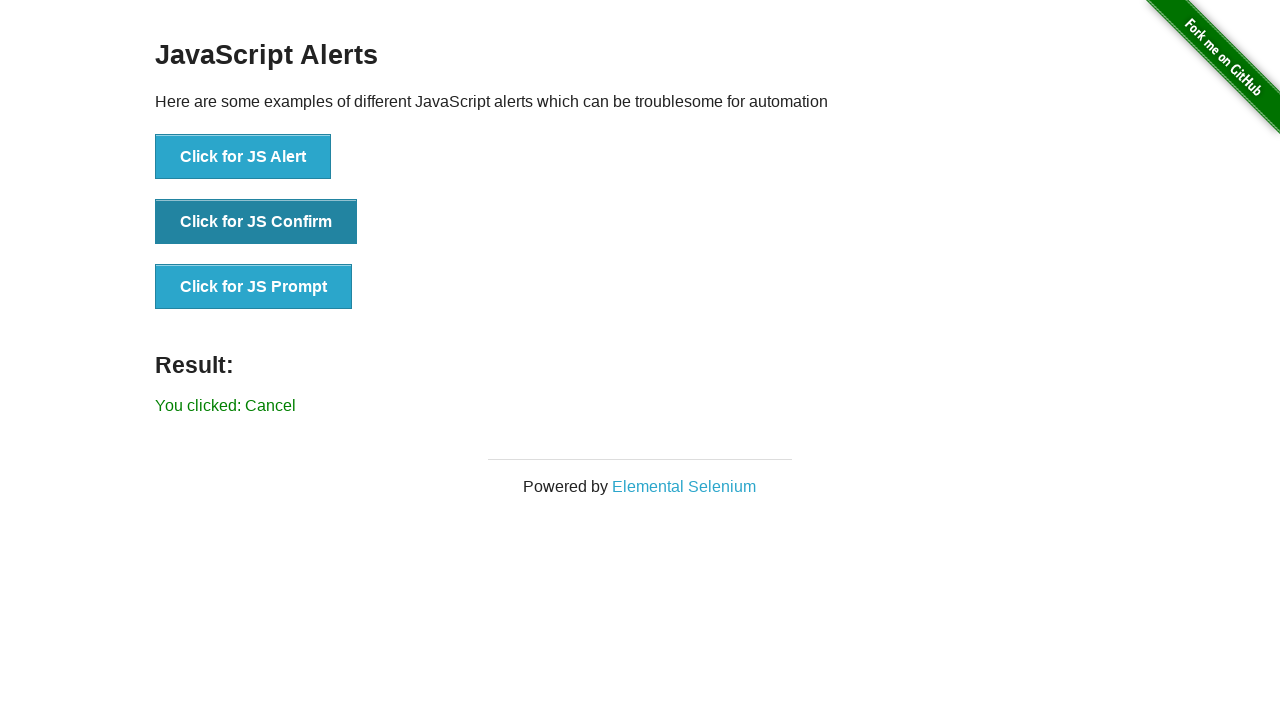